Tests that clicking login button with empty username and password fields displays an error message indicating username is required

Starting URL: https://www.saucedemo.com/

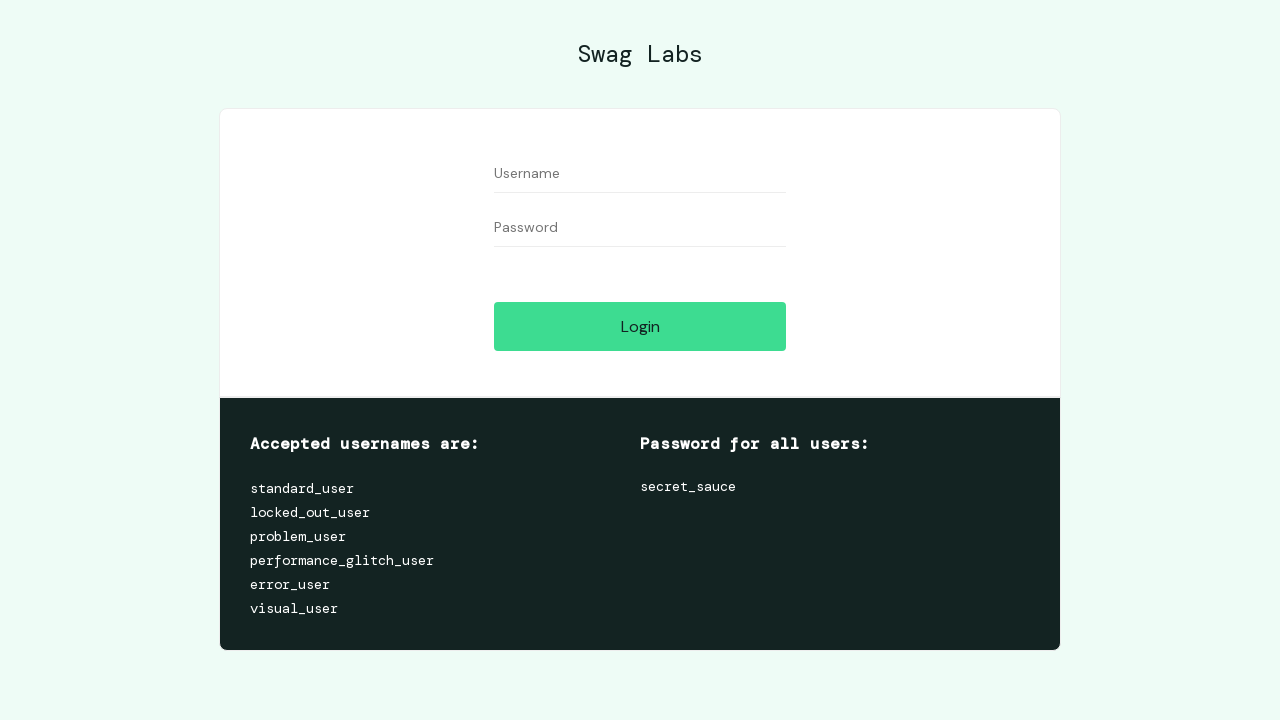

Login button is visible and ready to click
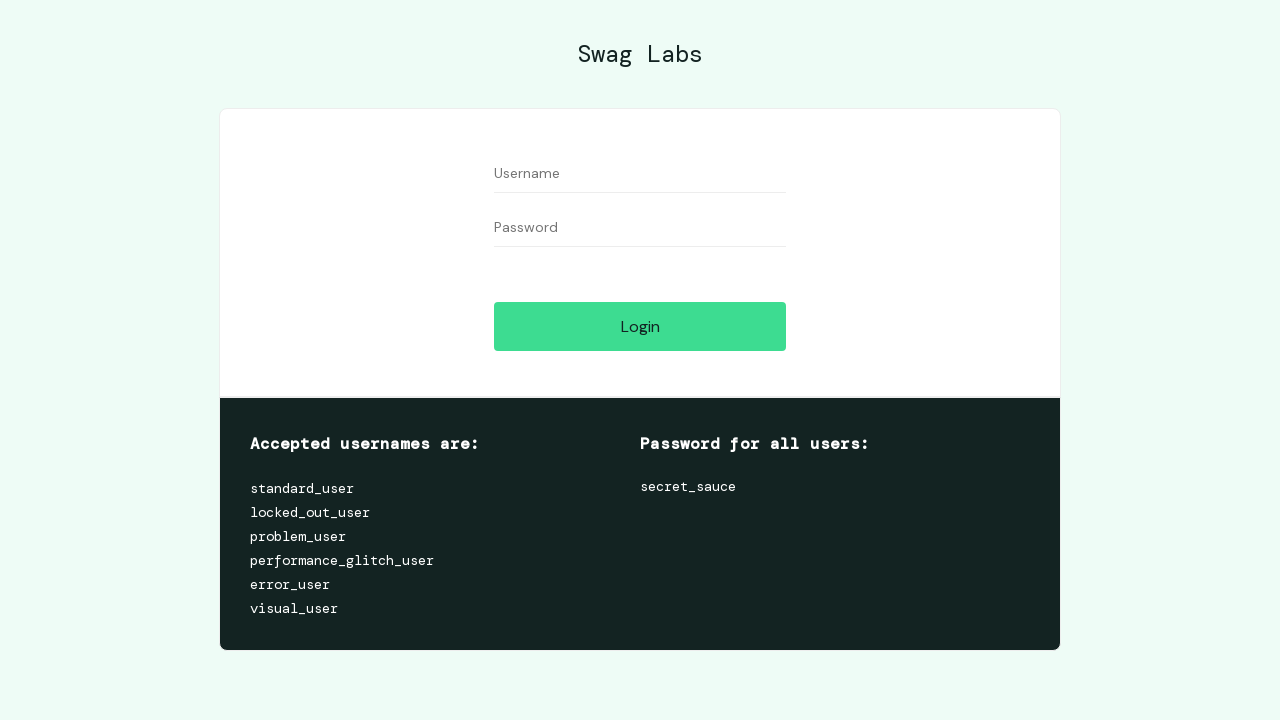

Clicked login button with empty username and password fields at (640, 326) on #login-button
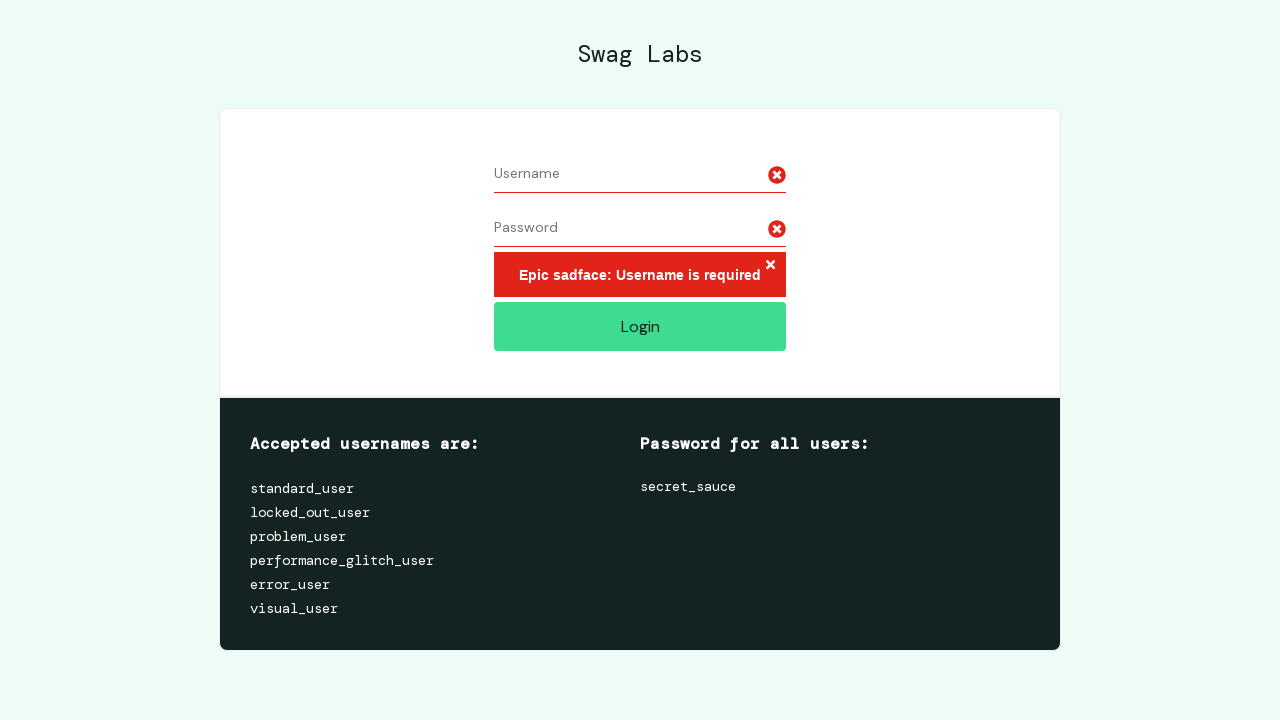

Error message displayed indicating username is required
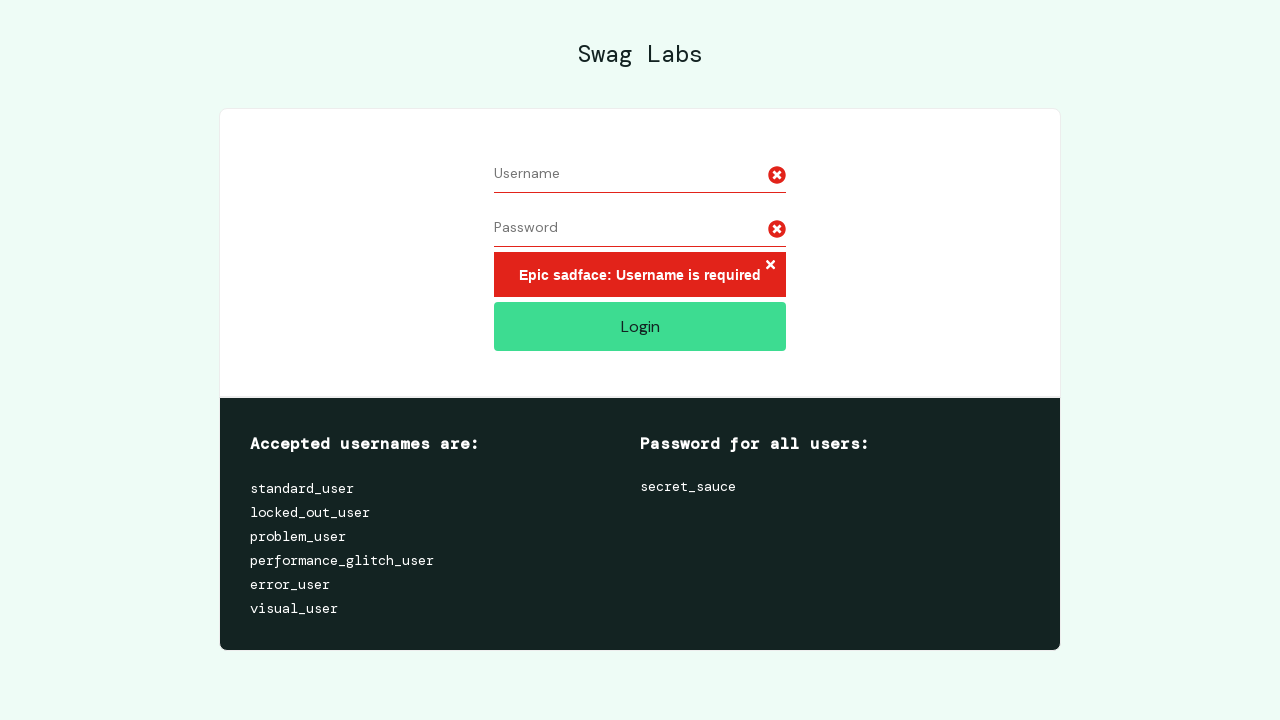

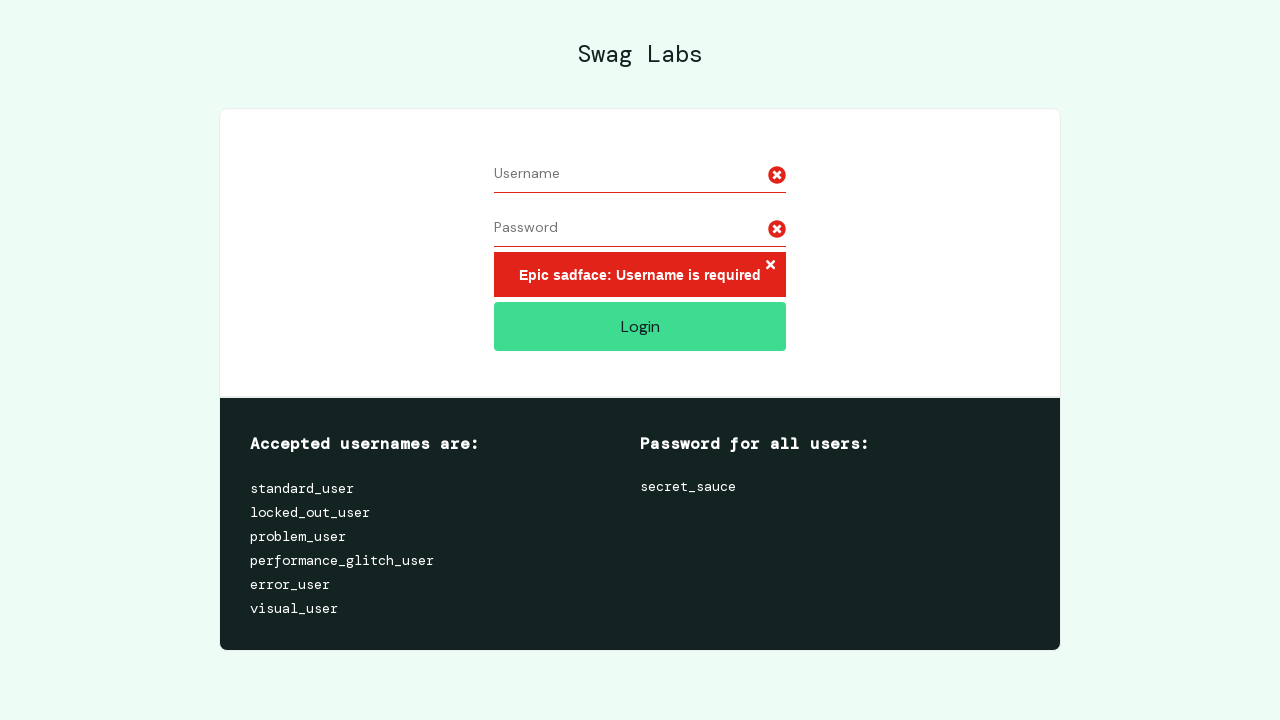